Tests various mouse input events (single click, double click, and right-click/context click) on a training page and verifies that each action triggers the expected response by checking the active element's text.

Starting URL: https://v1.training-support.net/selenium/input-events

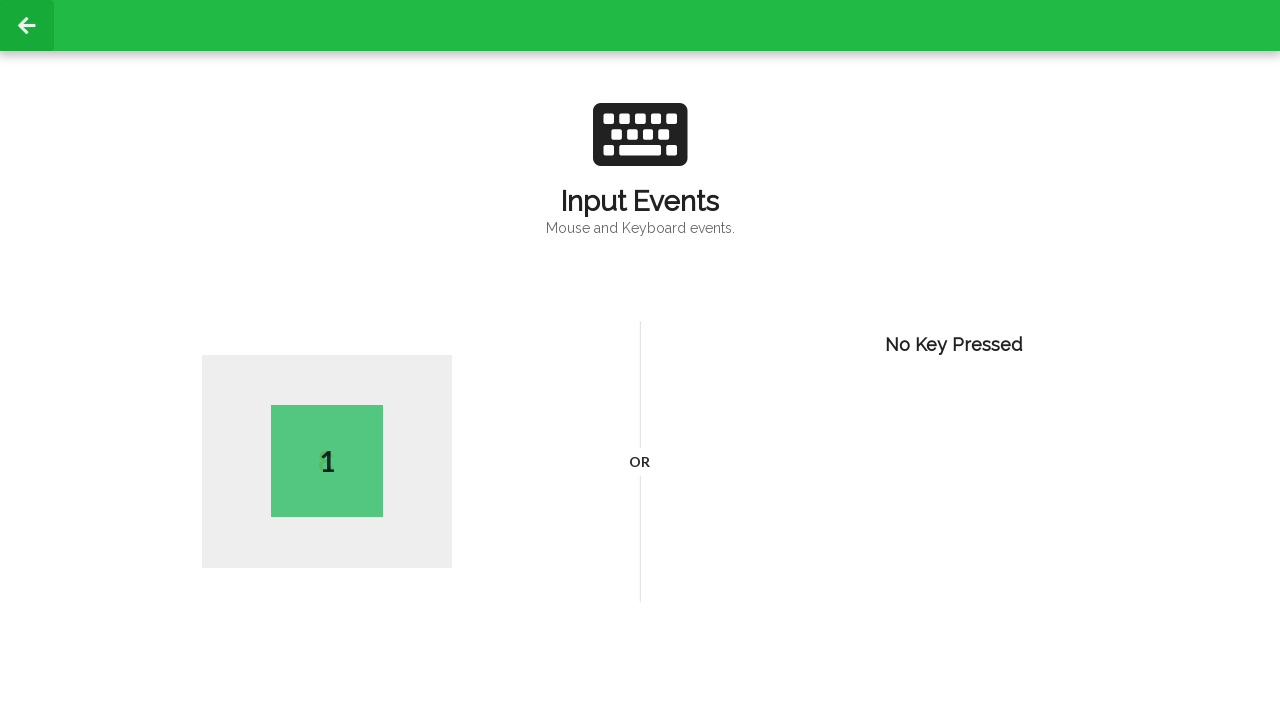

Performed single left click on the page at (640, 360) on body
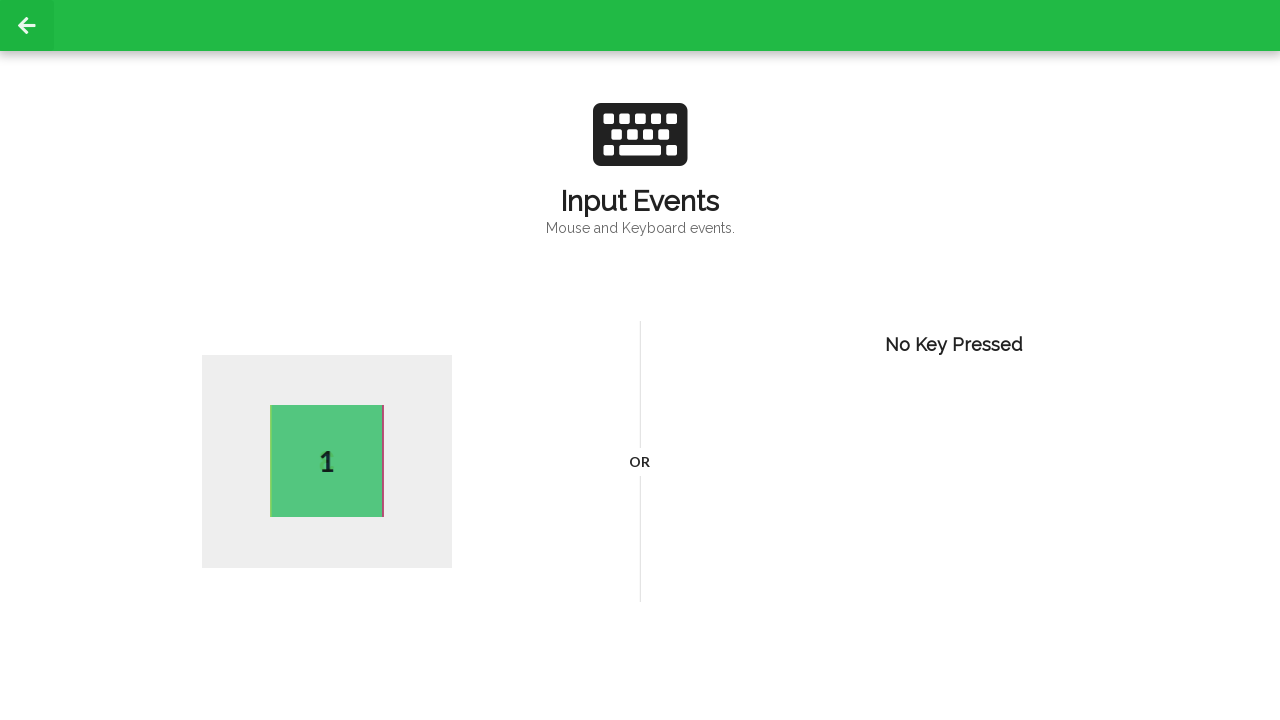

Waited 1 second after single click
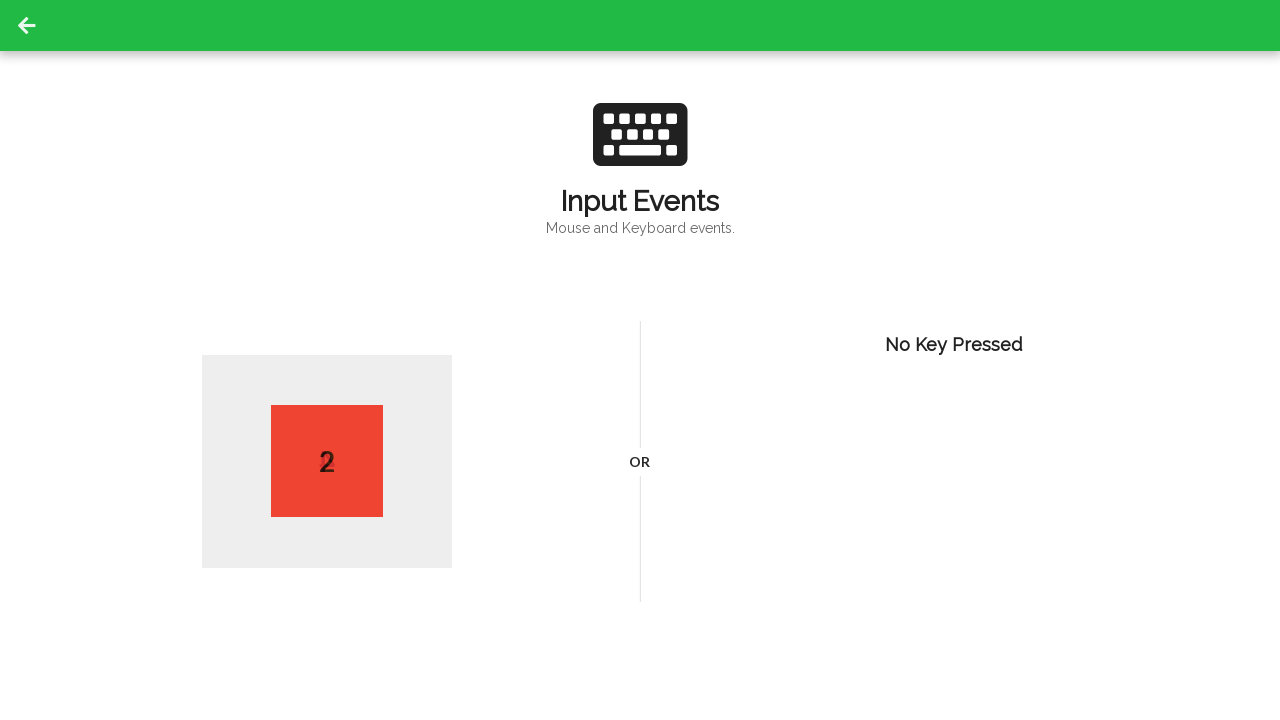

Verified active element text after single click: 2
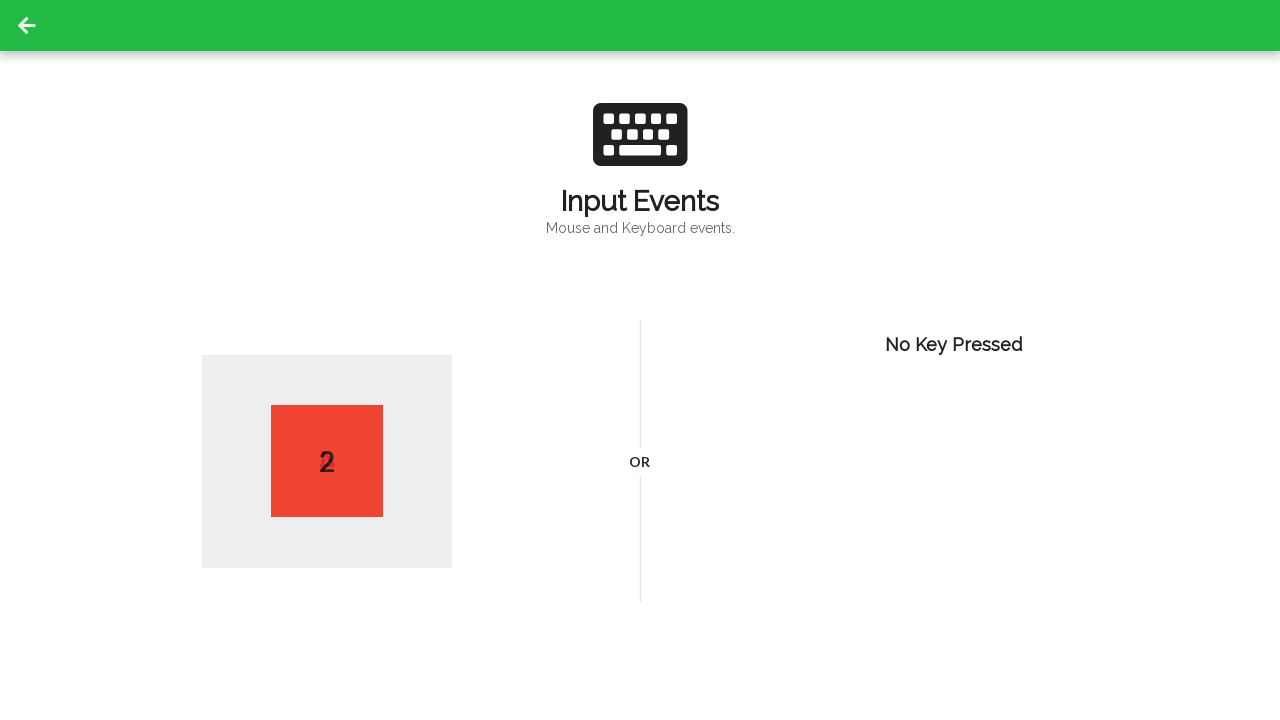

Performed double click on the page at (640, 360) on body
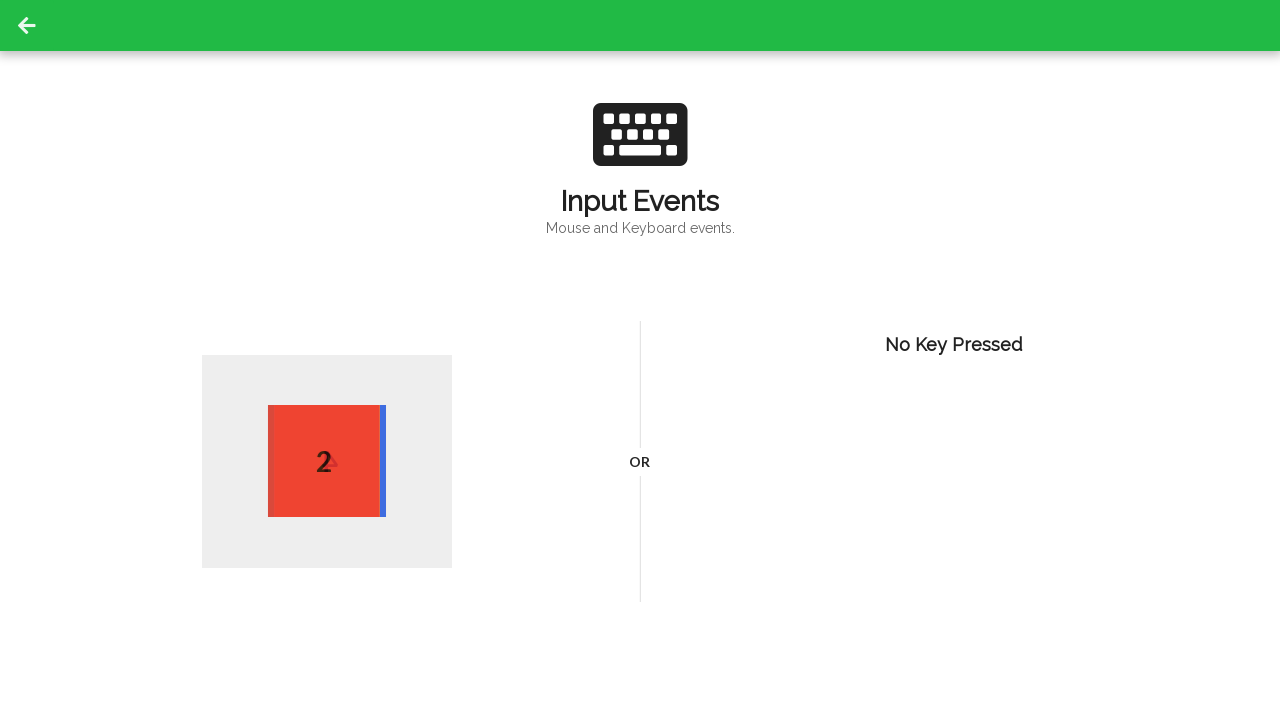

Waited 1 second after double click
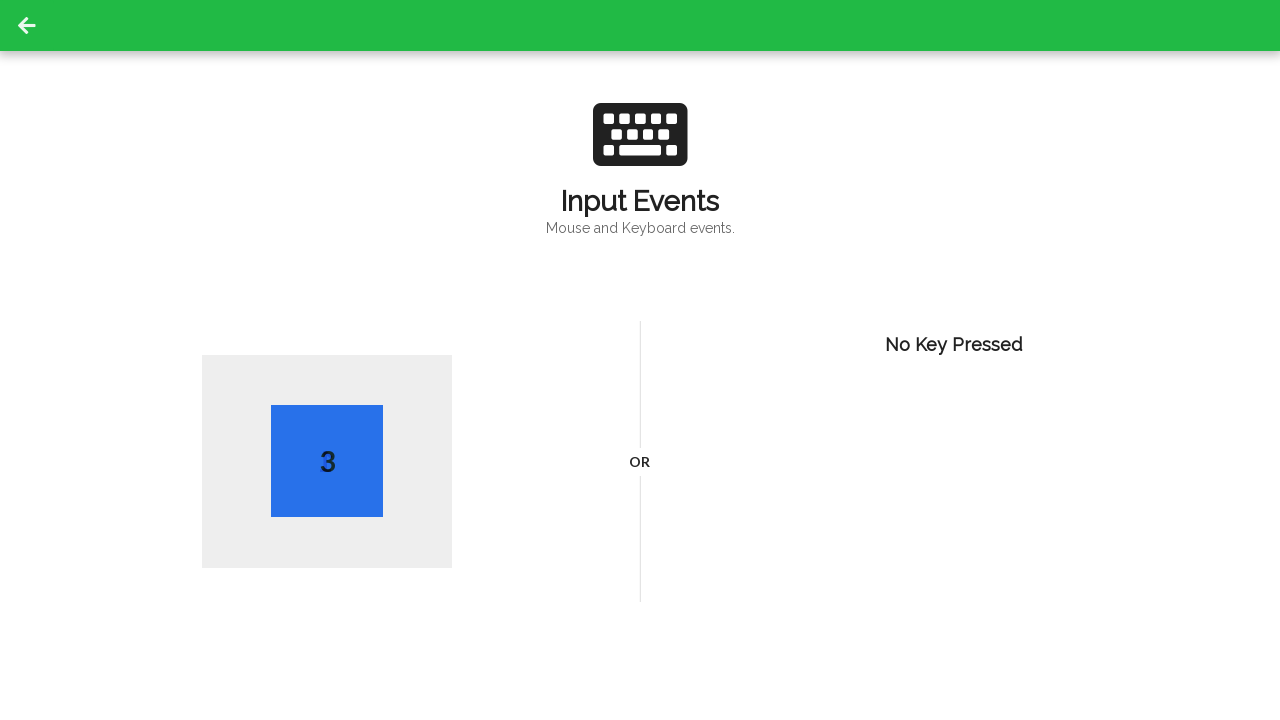

Verified active element text after double click: 3
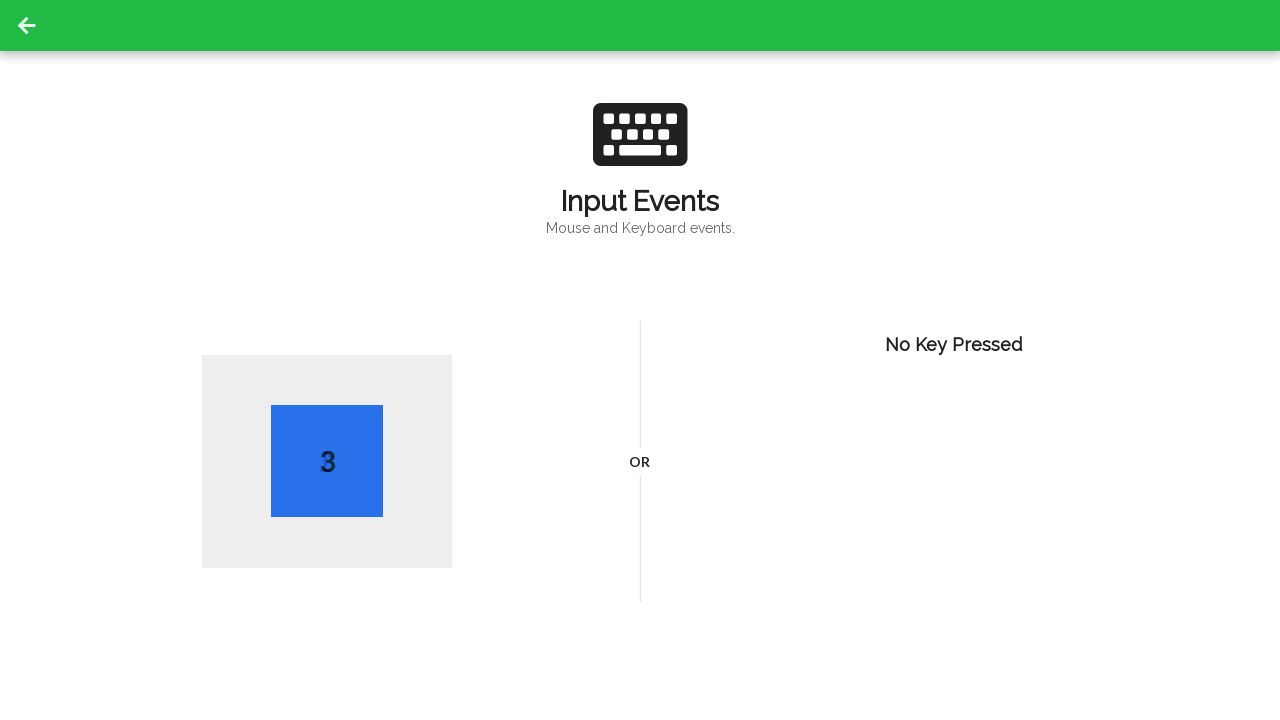

Performed right click (context click) on the page at (640, 360) on body
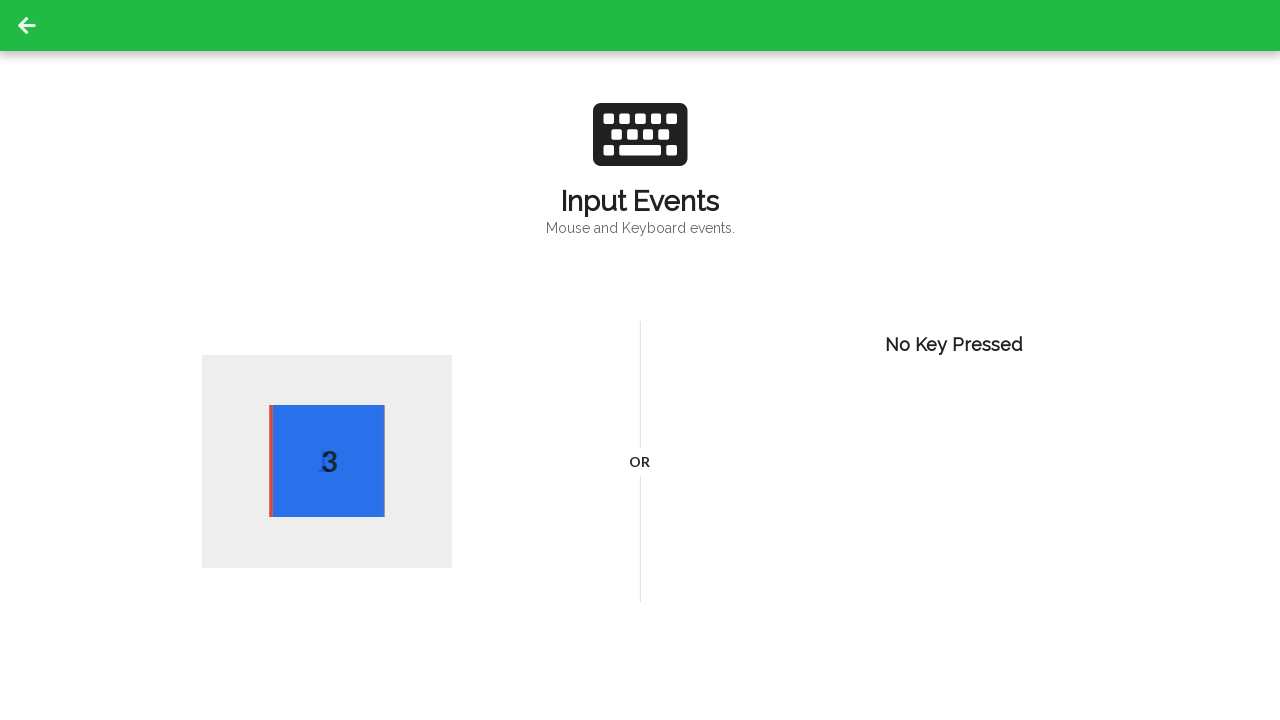

Waited 1 second after right click
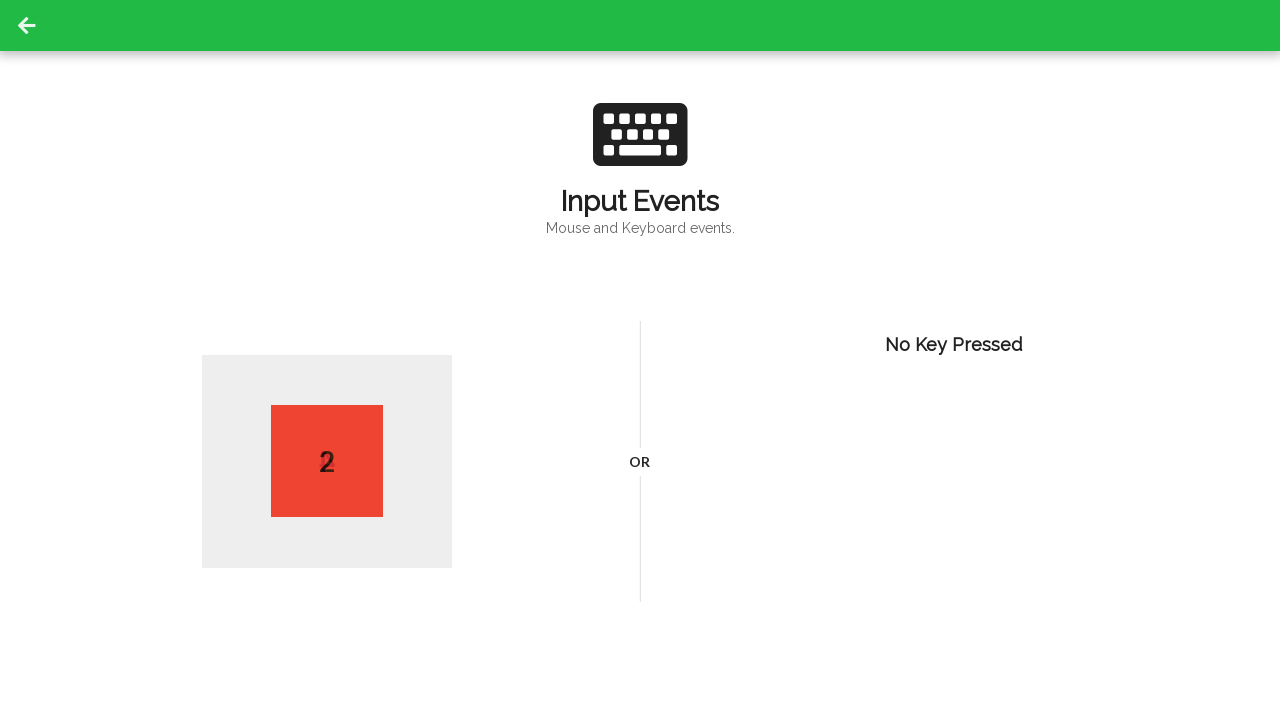

Verified active element text after right click: 2
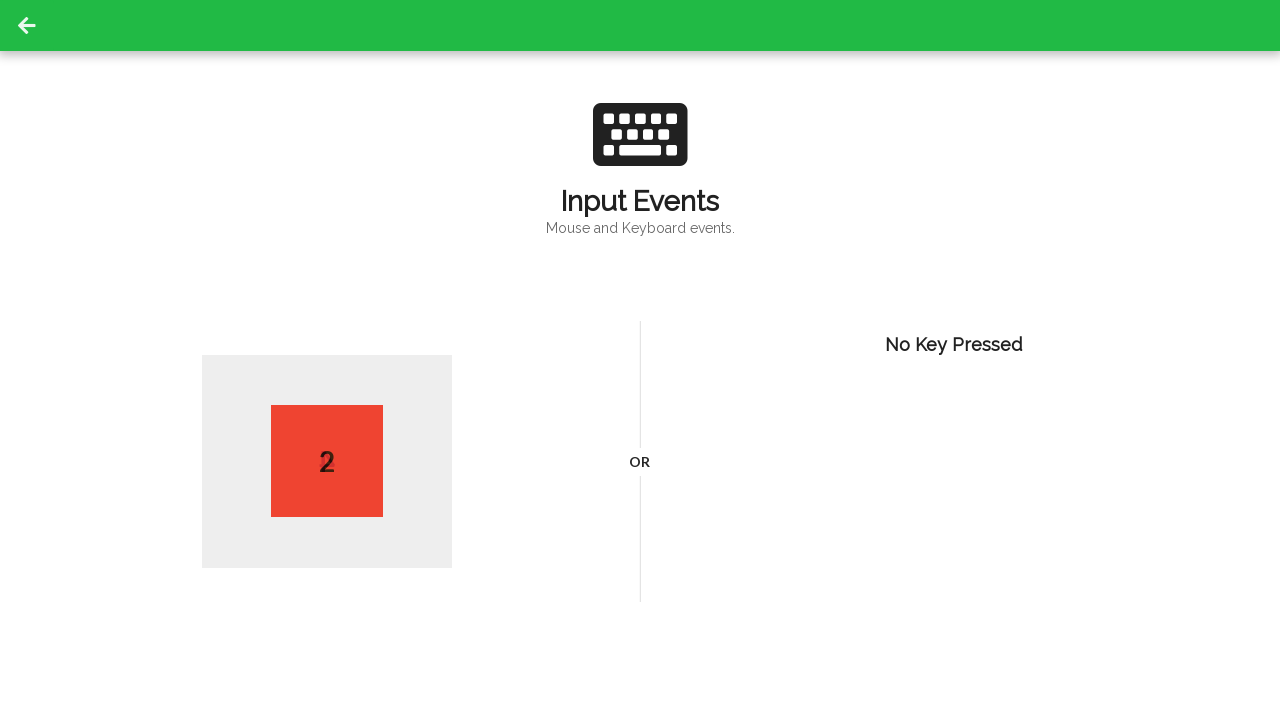

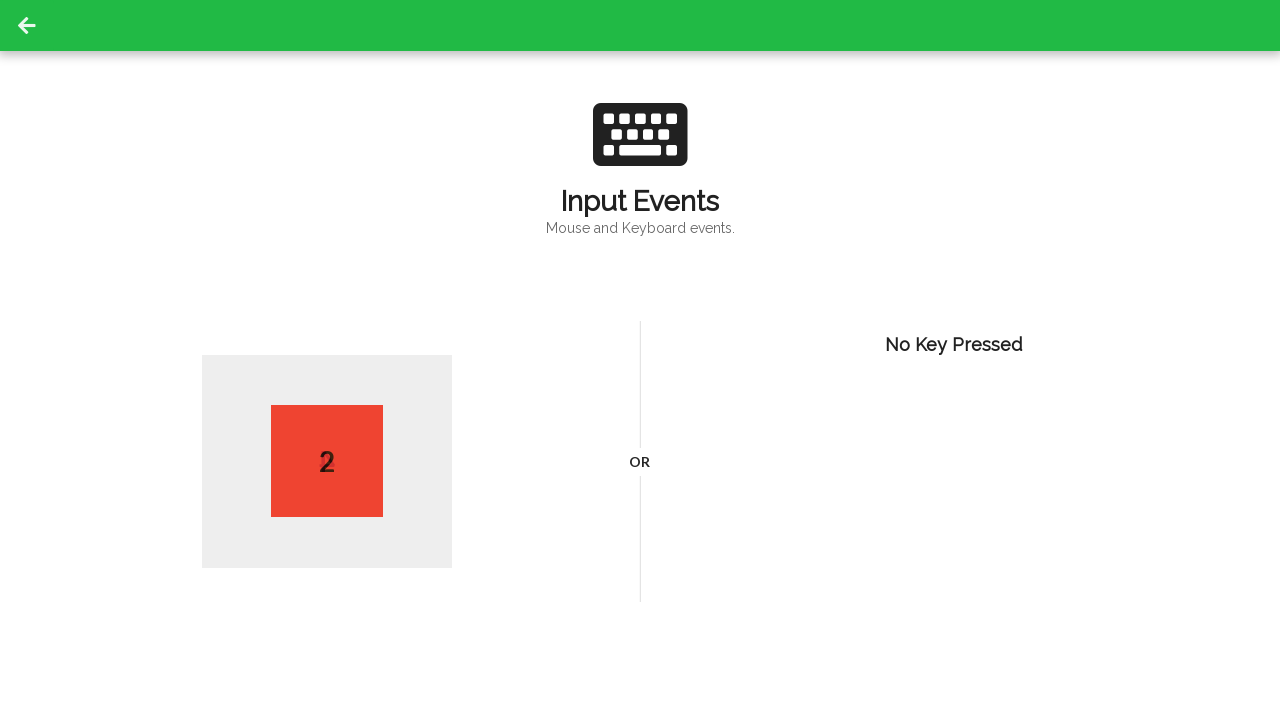